Tests file download functionality with dynamic path handling by clicking on a download link for a document file

Starting URL: https://testcenter.techproeducation.com/index.php?page=file-download

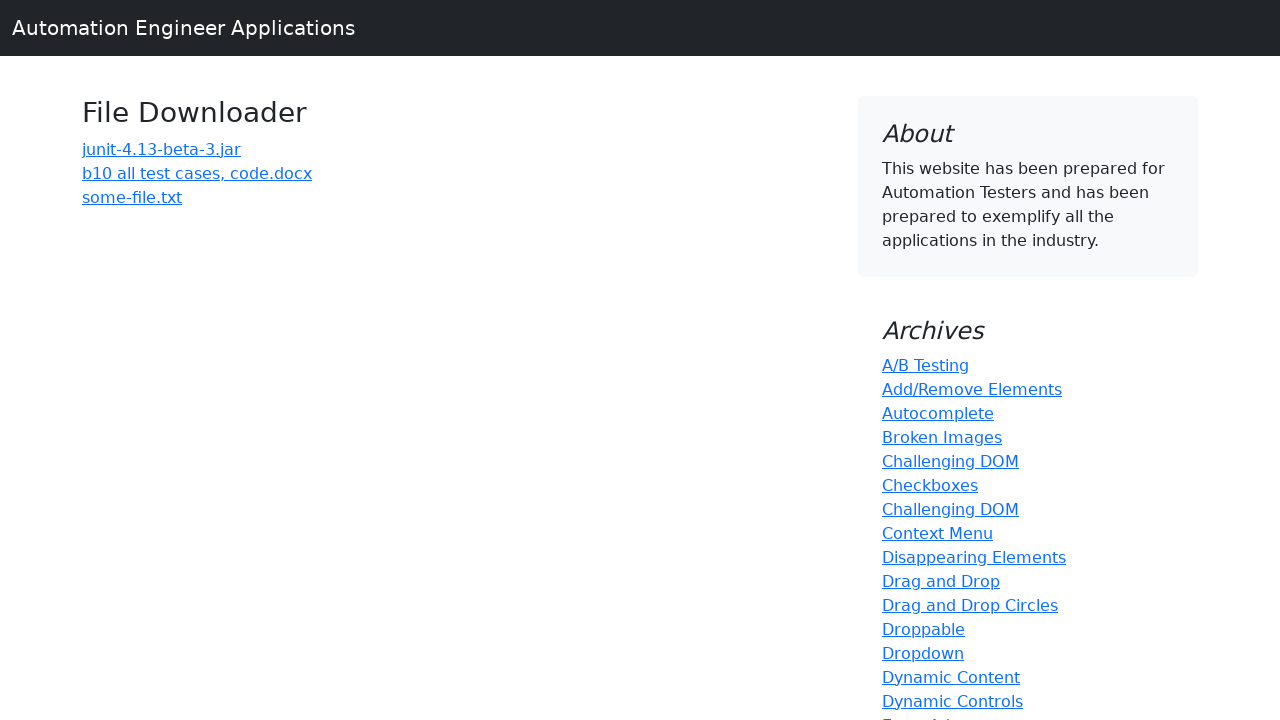

Clicked on download link for 'b10 all test cases, code.docx' file at (197, 173) on text=b10 all test cases, code.docx
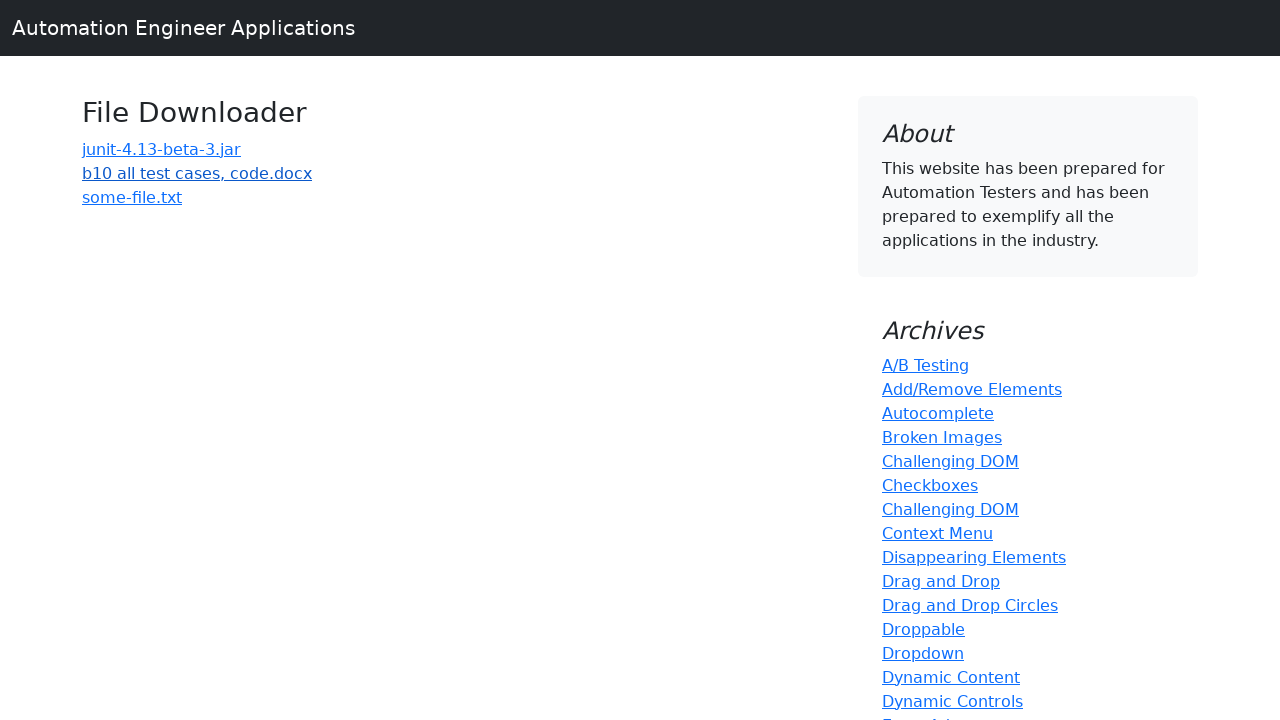

Waited 3 seconds for file download to complete
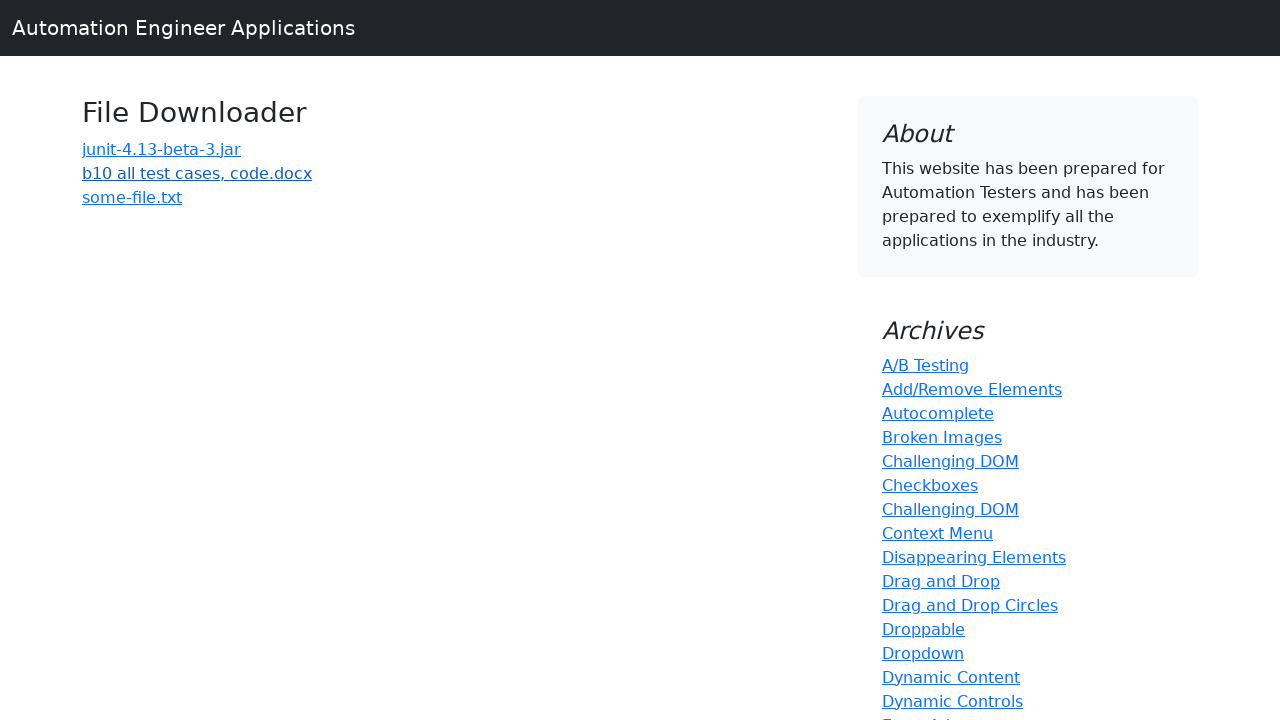

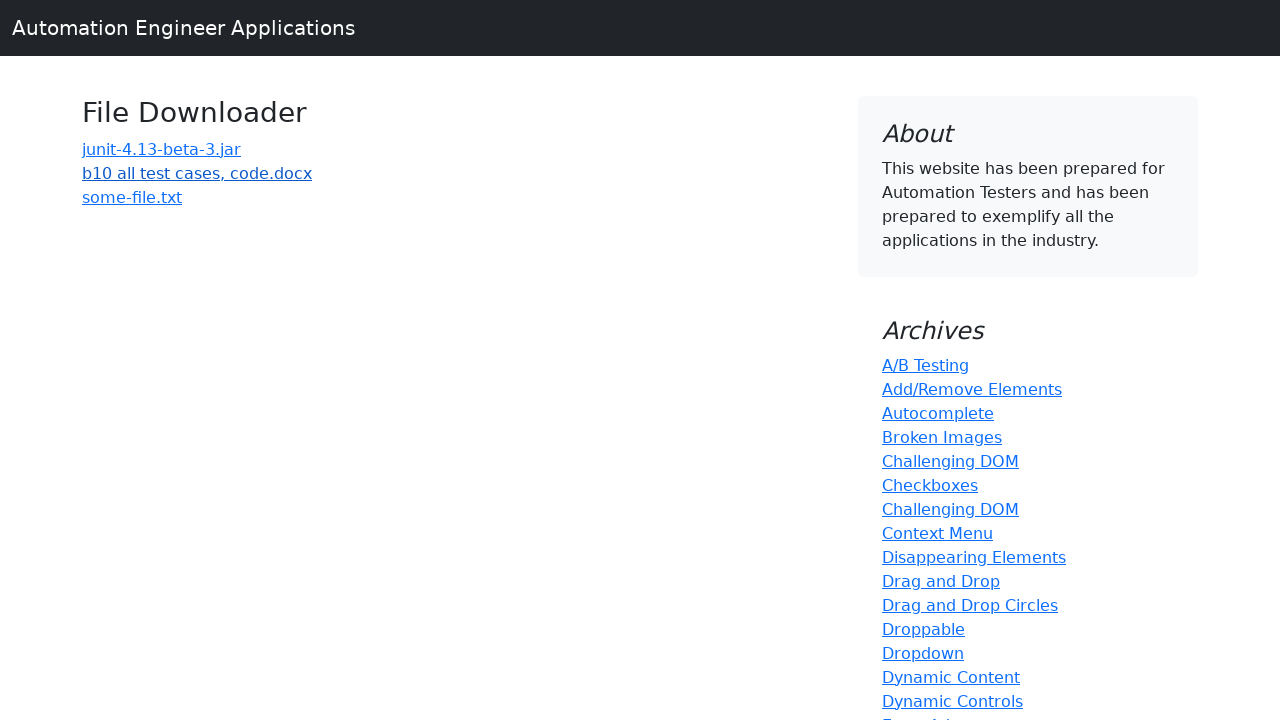